Tests the elements page by searching for a GitHub username, verifying the user info is displayed, and paginating through the repository list to verify the count matches the displayed public repo count.

Starting URL: https://letcode.in/elements

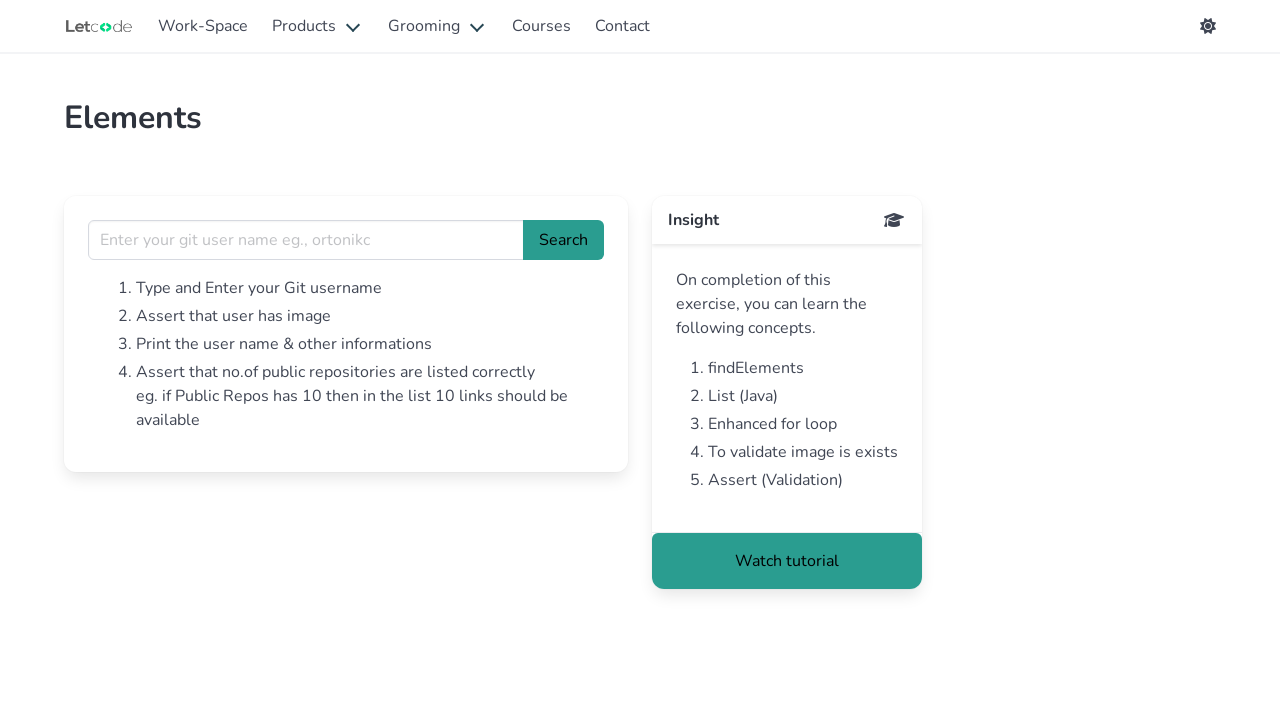

Filled username field with 'praba-c' on xpath=//input[@name='username']
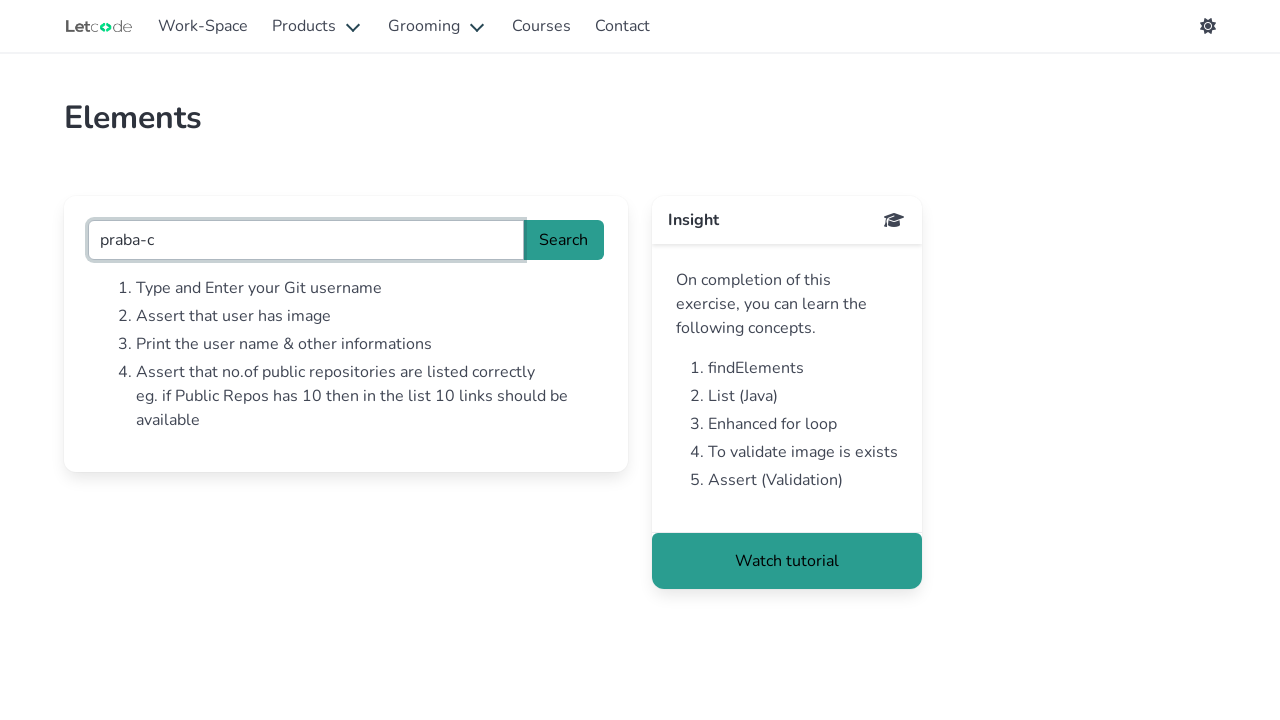

Clicked search button to find GitHub user at (564, 240) on #search
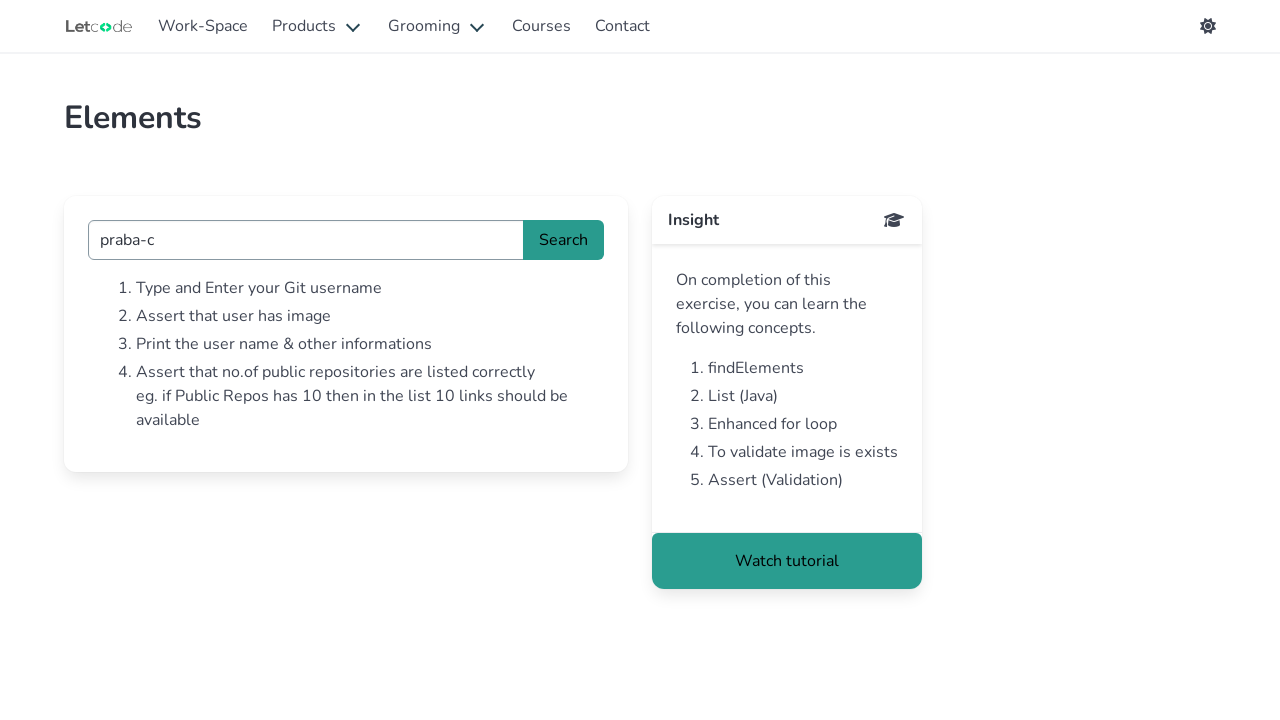

Waited for user information to load
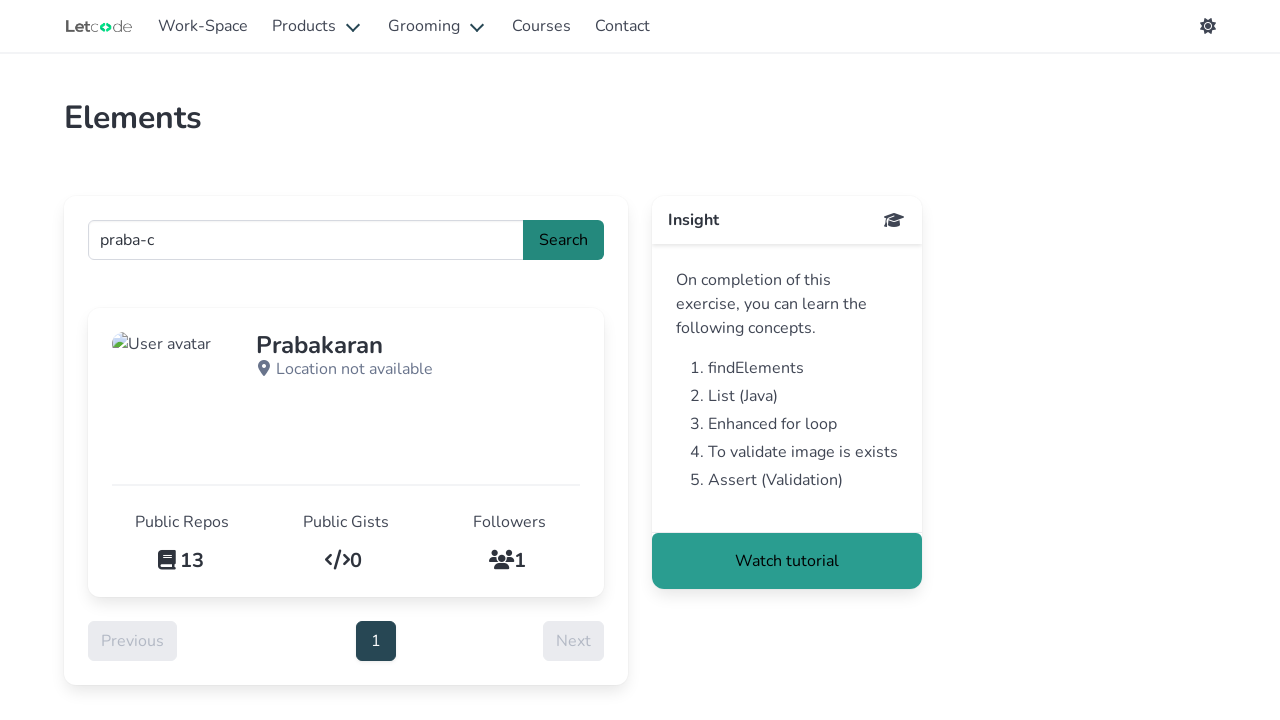

Verified user image has src attribute
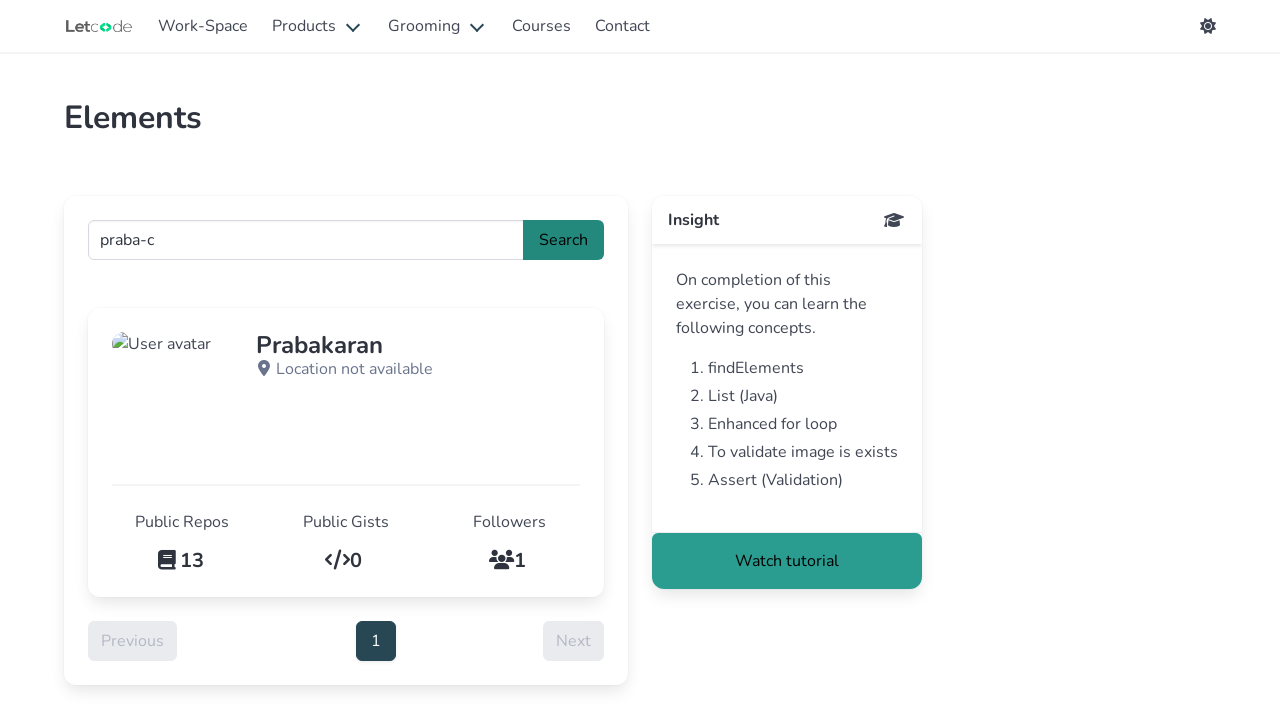

Retrieved user name: Prabakaran 
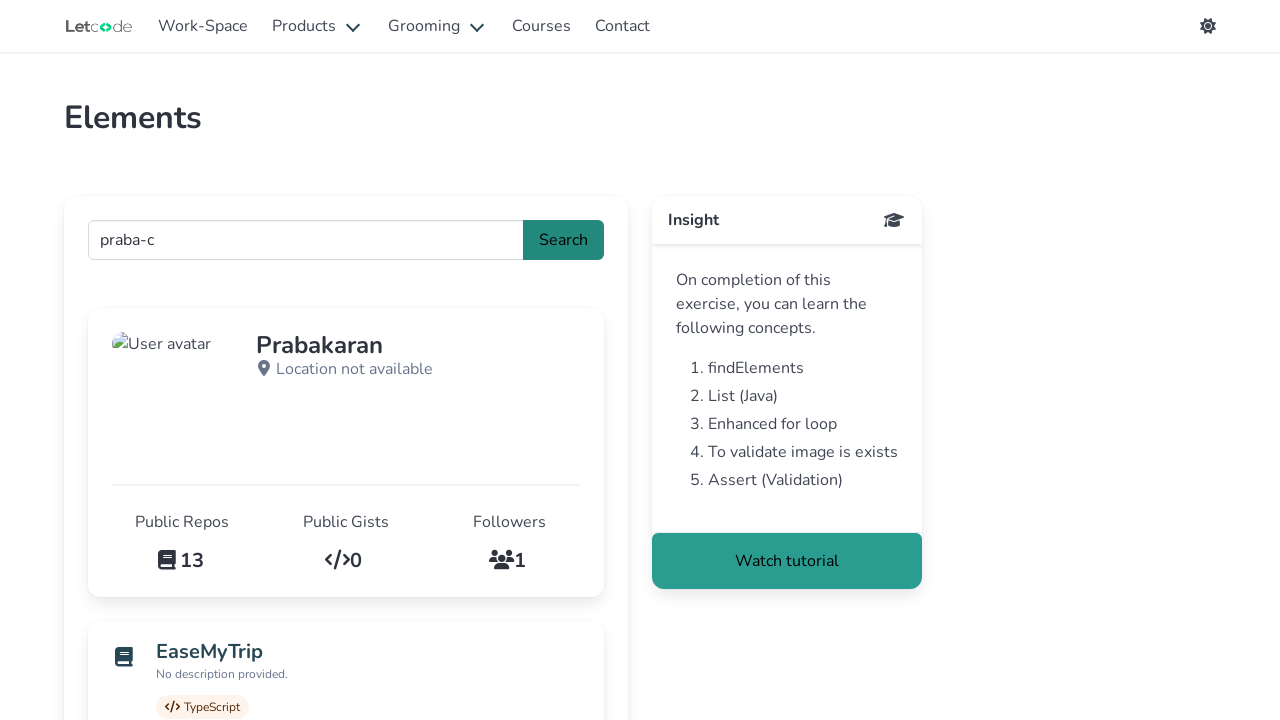

Retrieved user location:  Location not available 
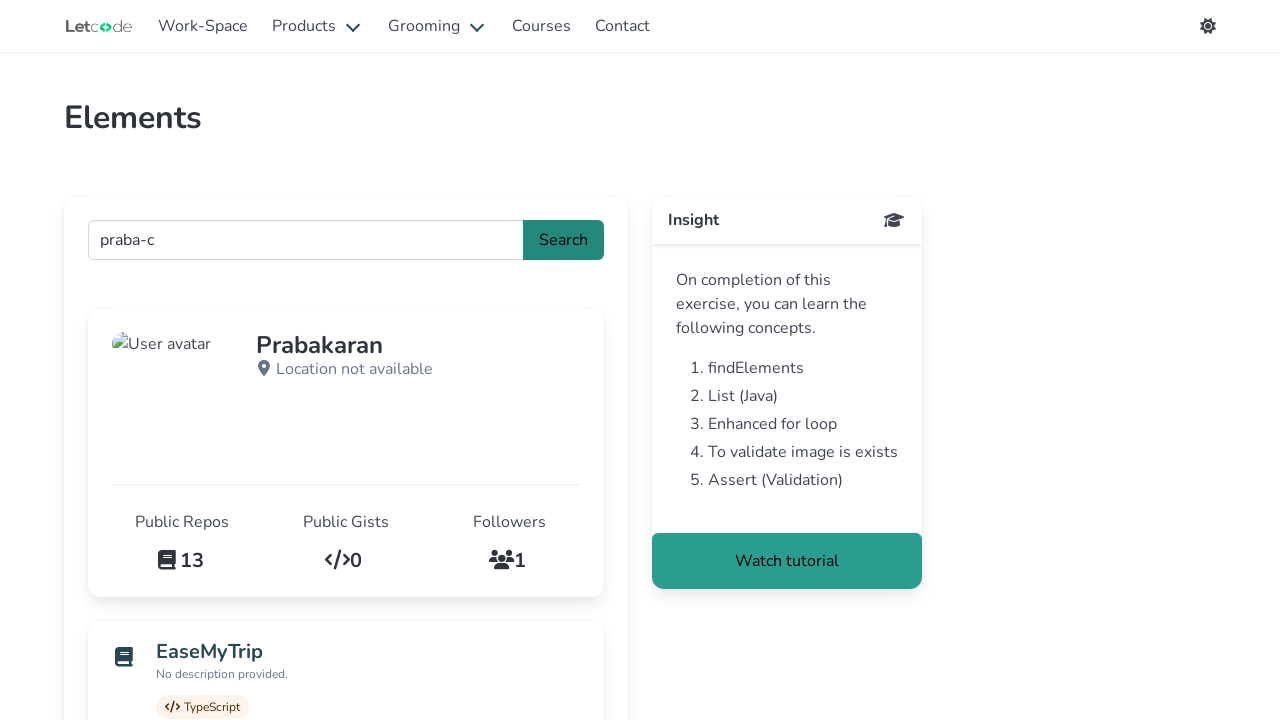

Retrieved public repository count:  13 
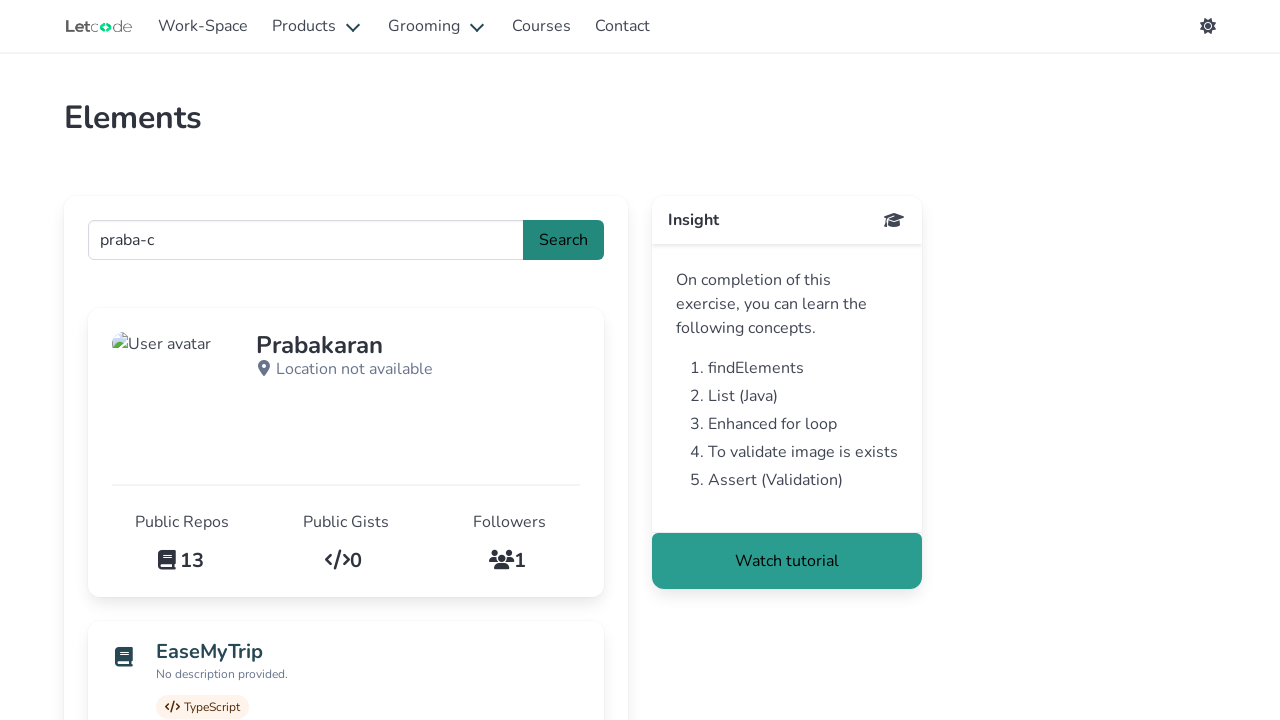

Counted 10 repositories on current page (total so far: 10)
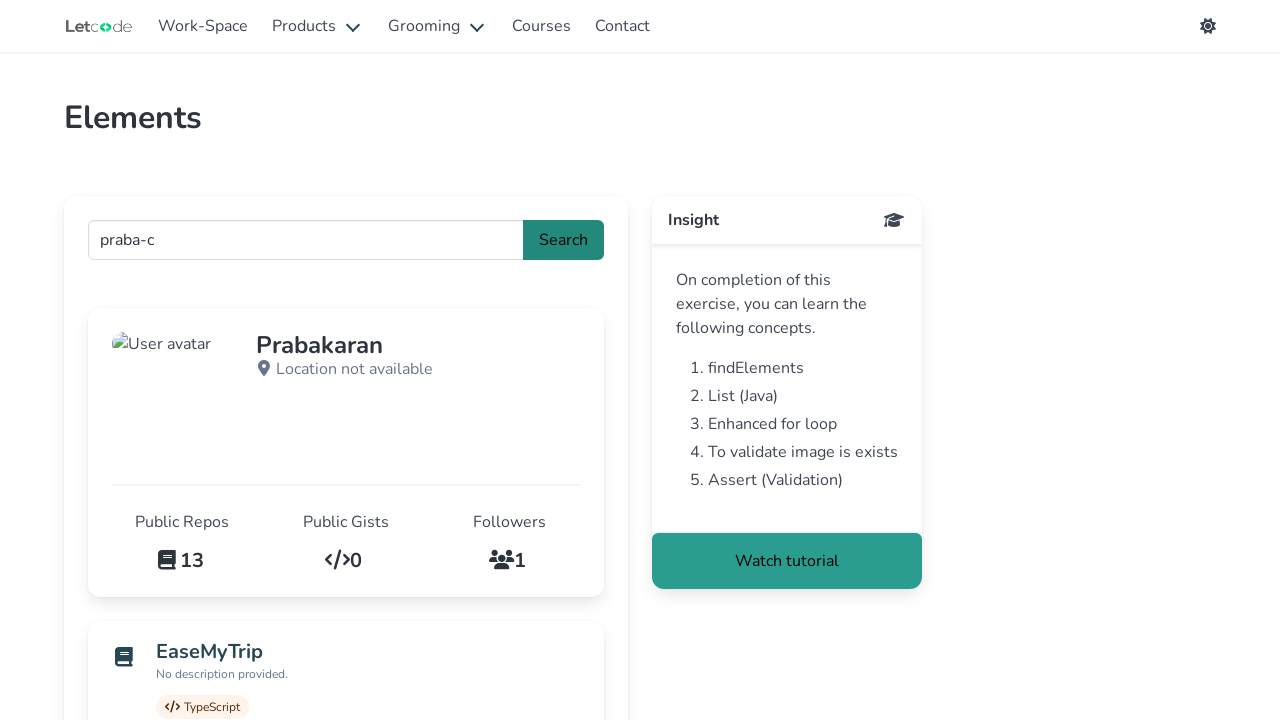

Clicked next pagination button to load more repositories at (574, 360) on xpath=//button[@class='pagination-next']
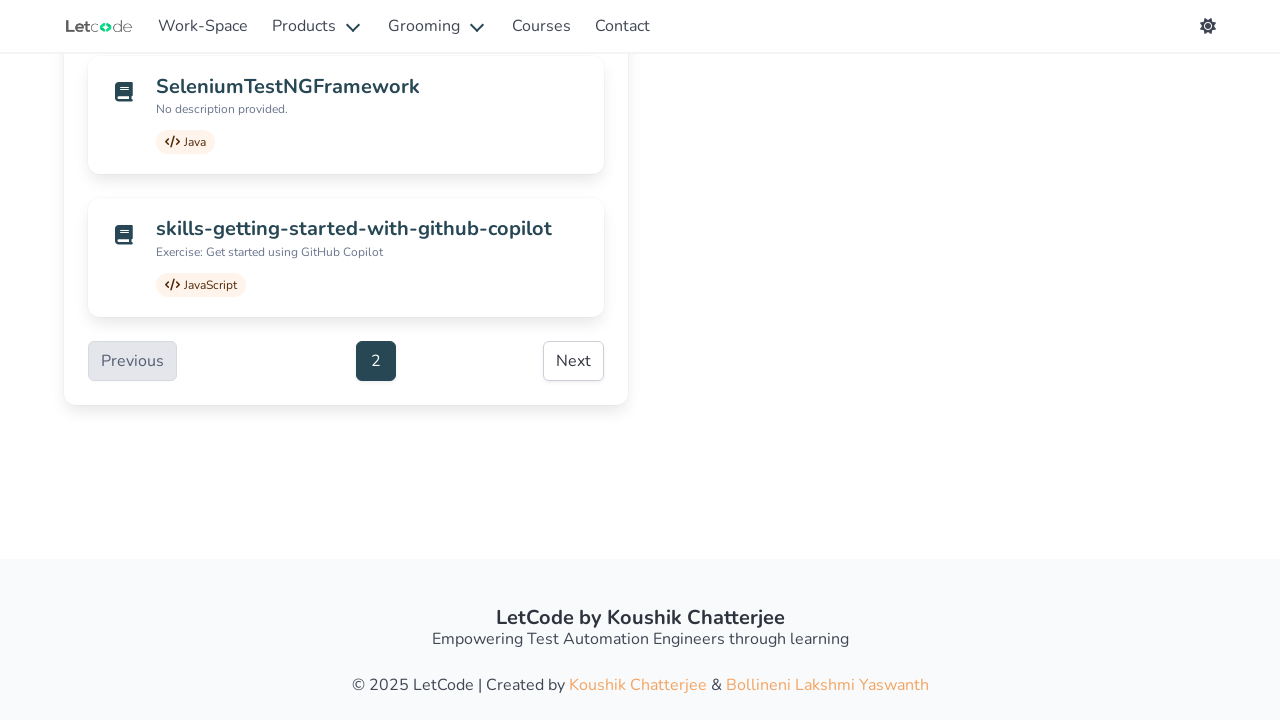

Waited for next page to load
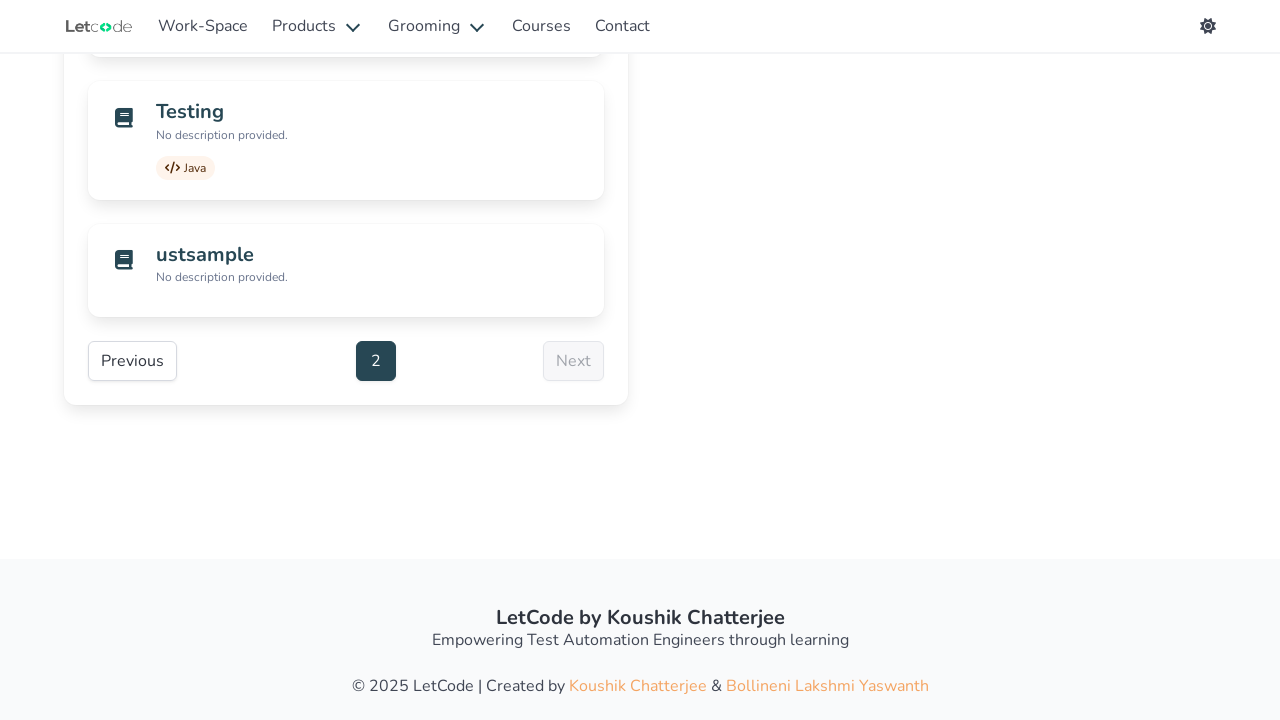

Counted 3 repositories on current page (total so far: 13)
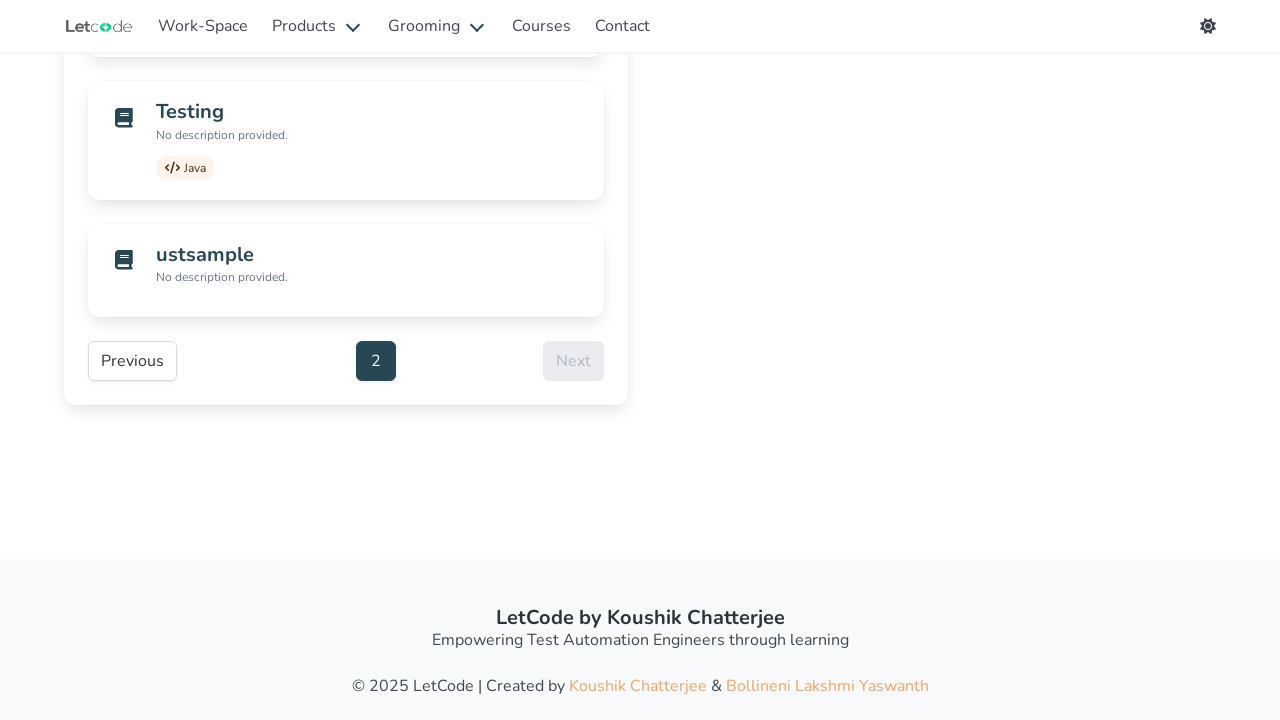

Next pagination button is disabled, reached last page
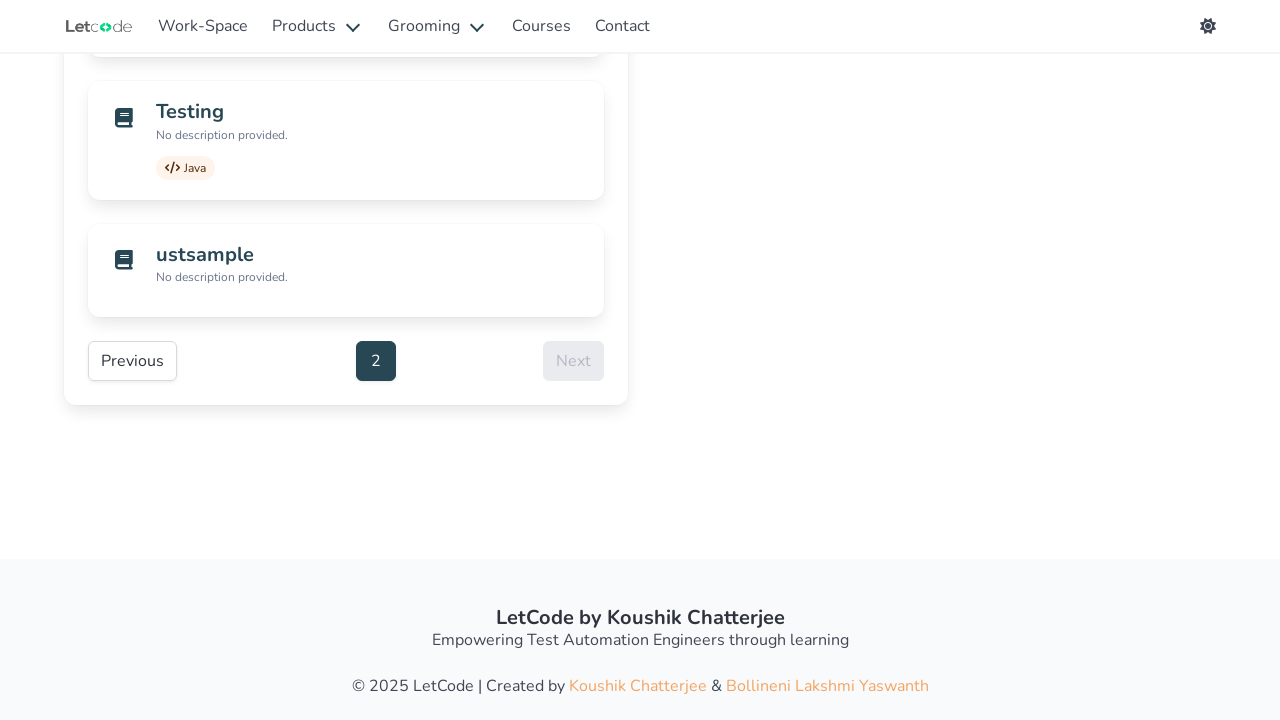

Verified repository count matches: displayed=13, counted=13
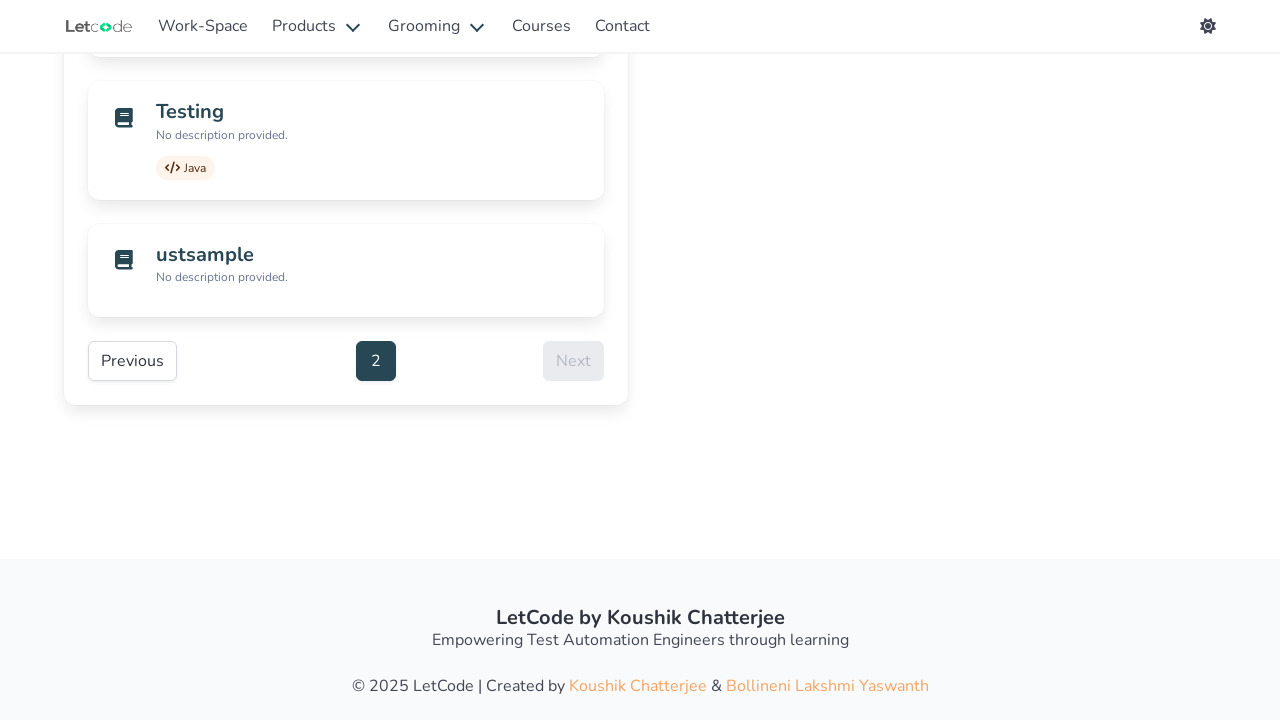

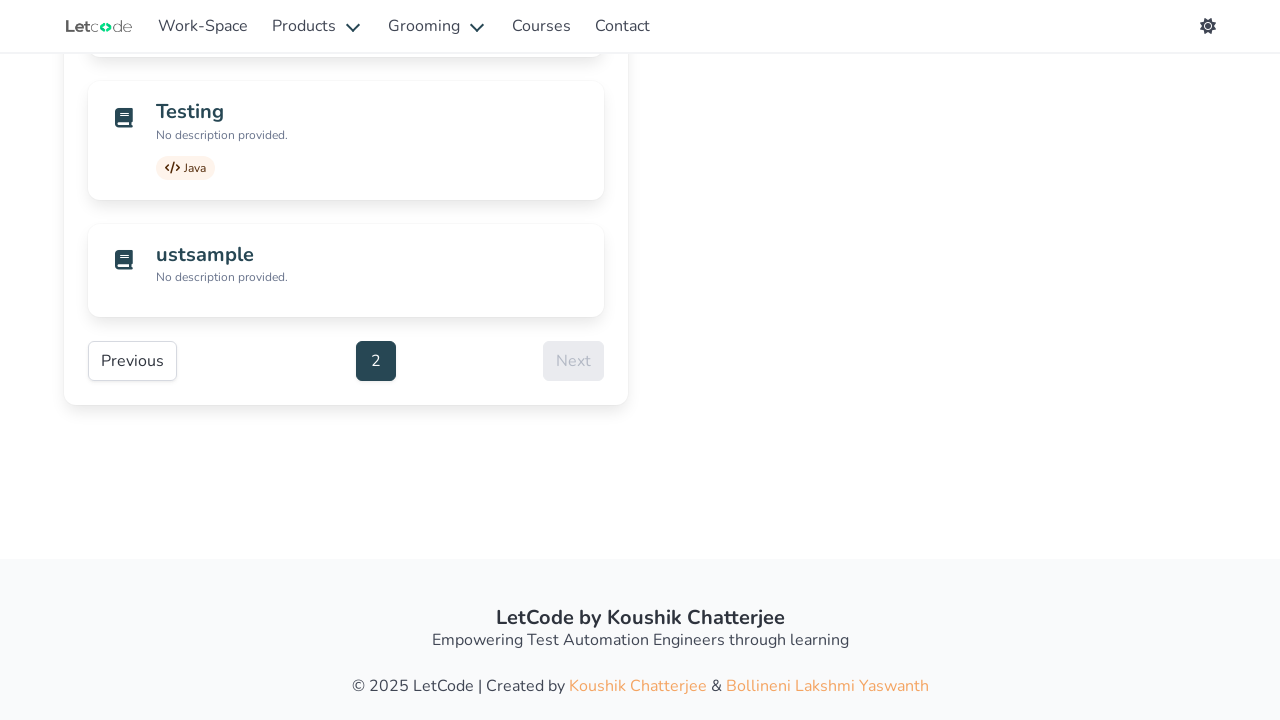